Tests the price filter functionality on the shop page by adjusting the slider to filter products by price range and clicking the filter button.

Starting URL: http://practice.automationtesting.in/

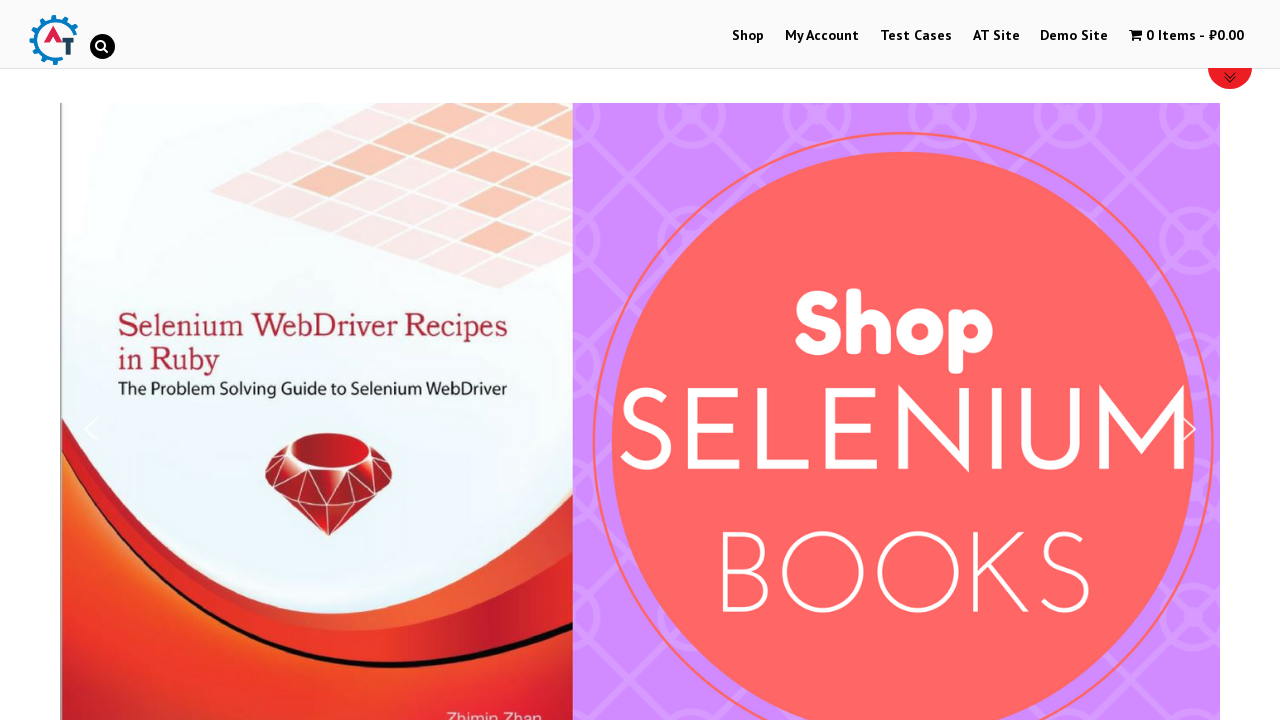

Clicked on Shop menu at (748, 36) on xpath=//li[@id='menu-item-40']/a
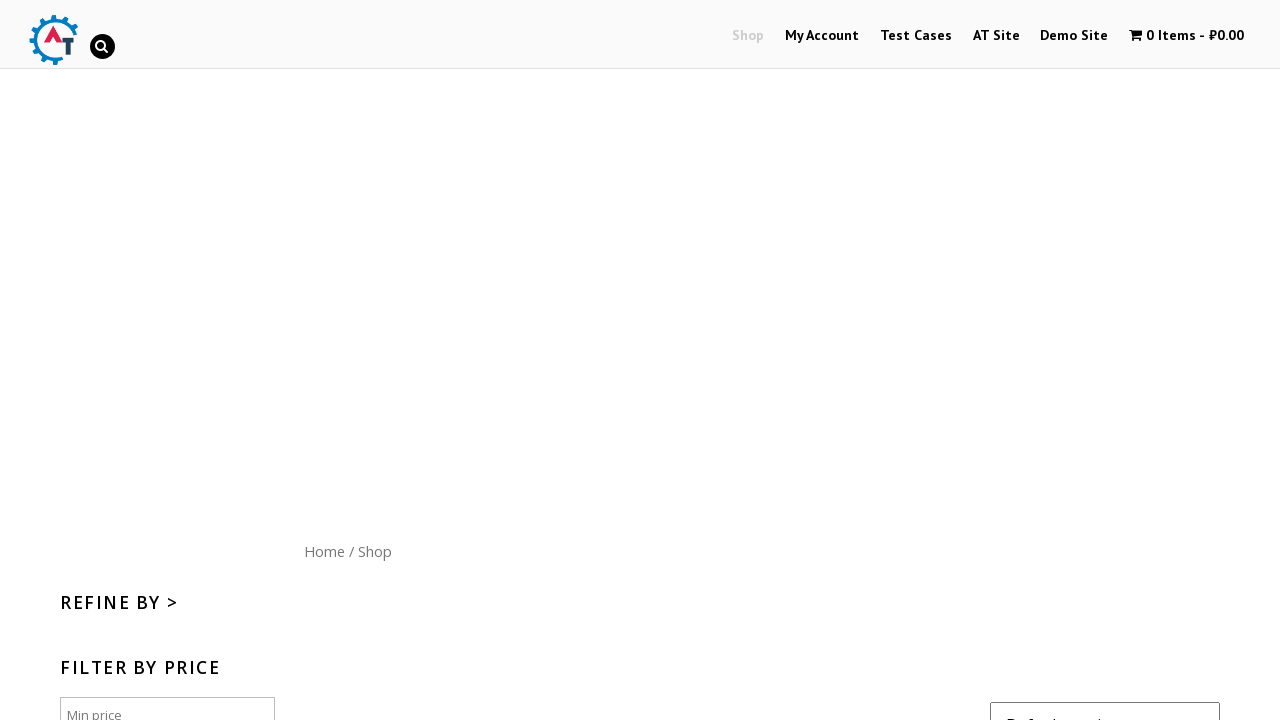

Shop page loaded with price filter visible
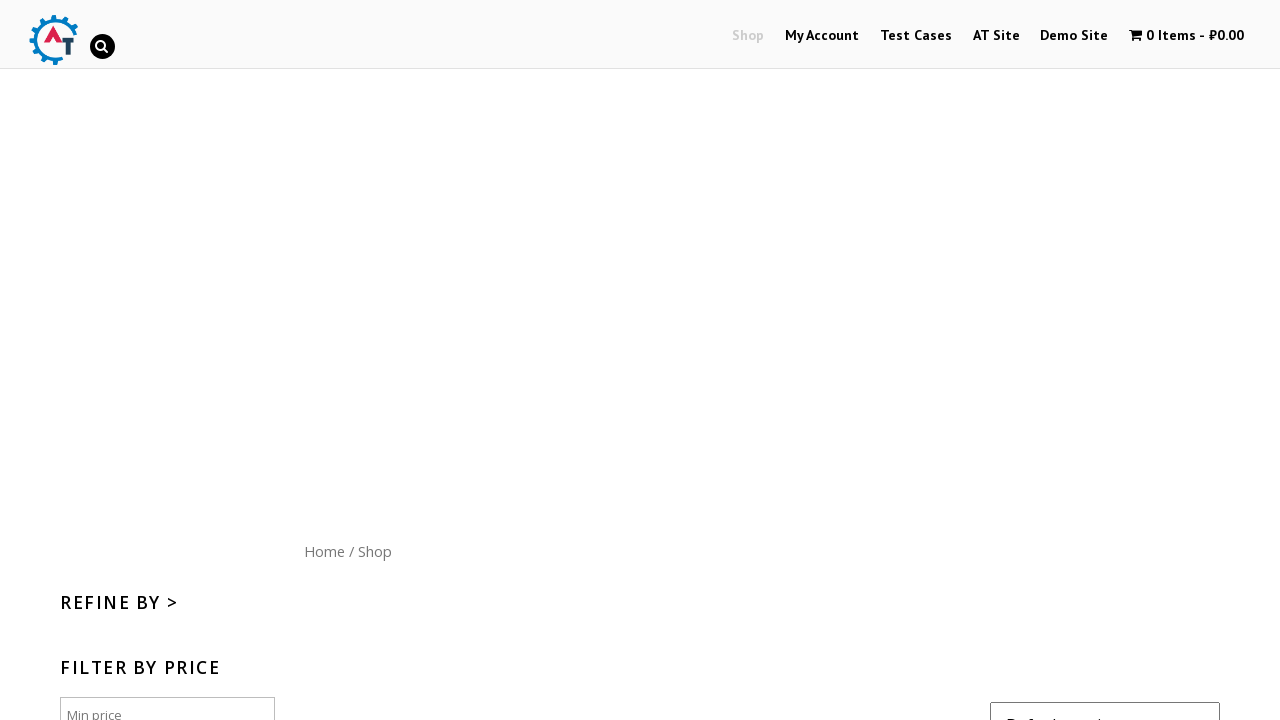

Located price slider handle
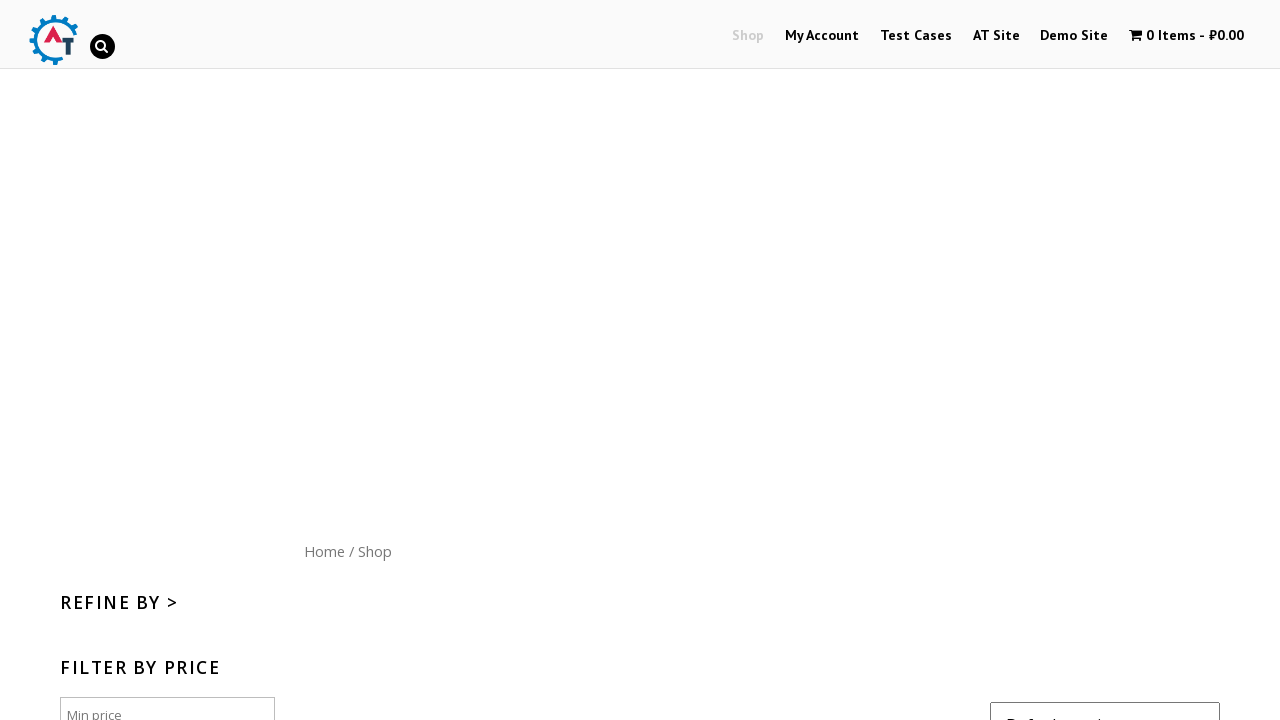

Retrieved slider bounding box coordinates
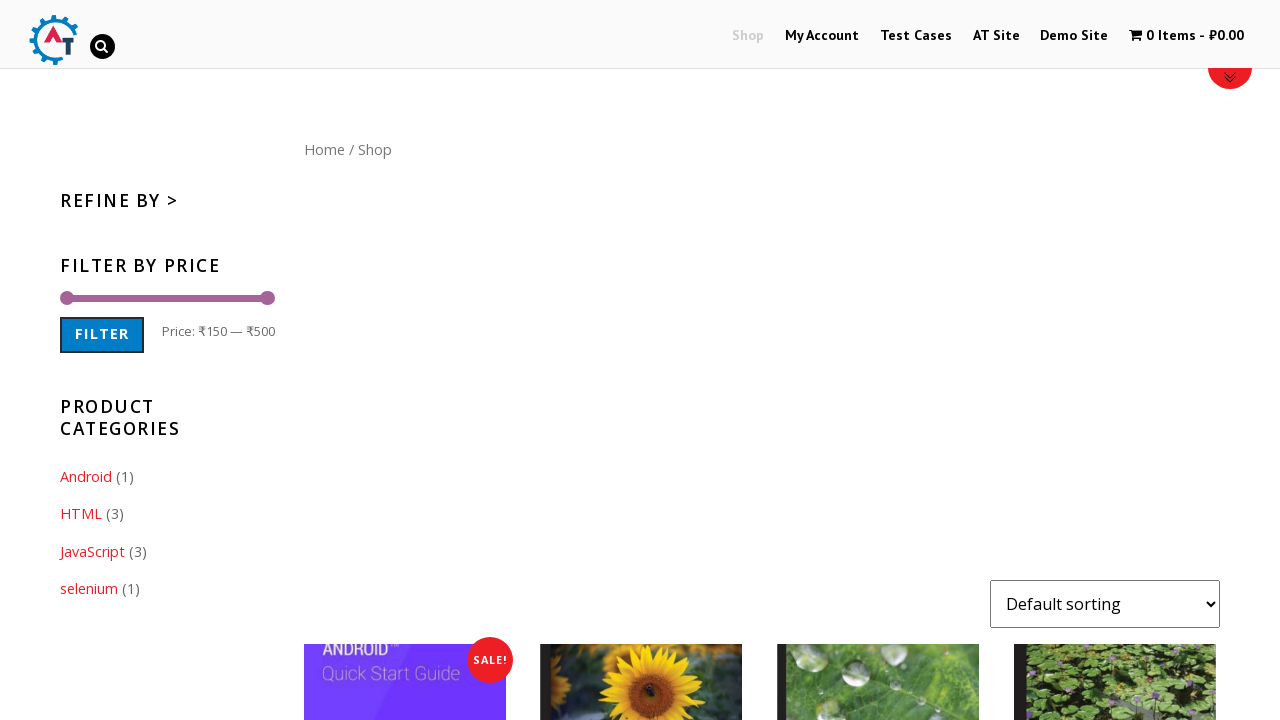

Moved mouse to slider handle center at (267, 298)
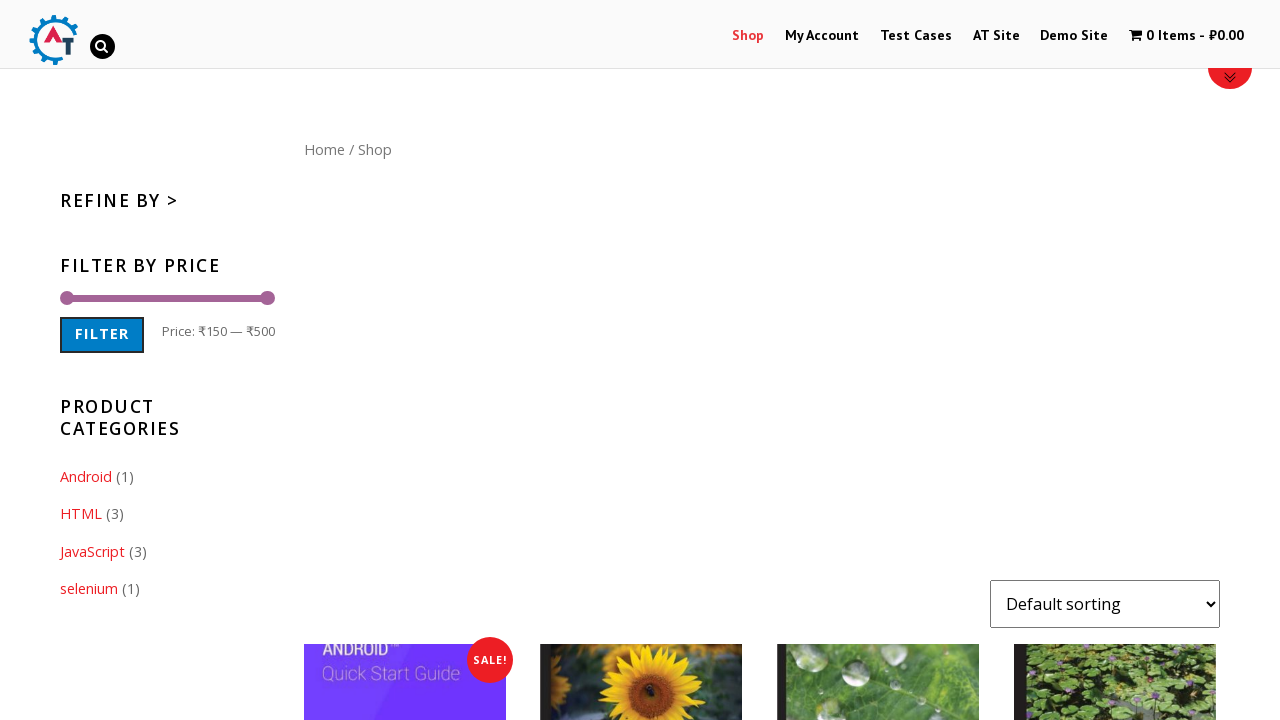

Pressed down mouse button on slider at (267, 298)
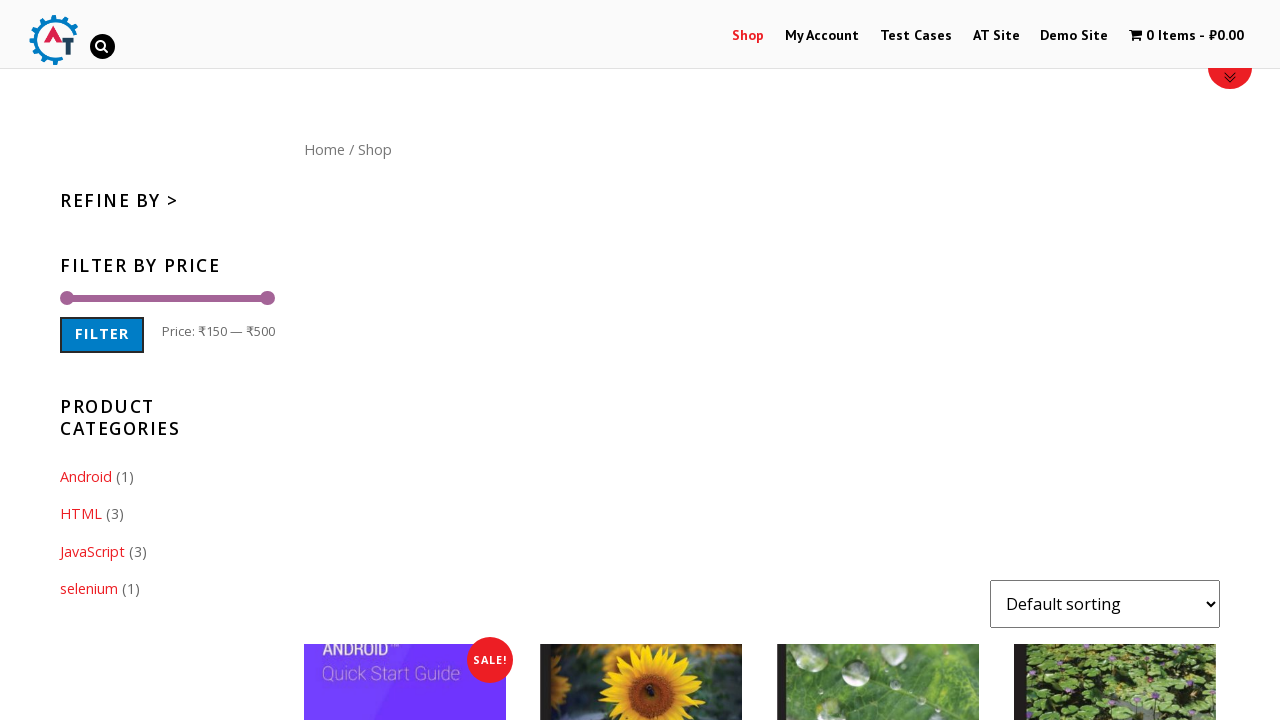

Dragged slider handle to the left to adjust price range at (232, 298)
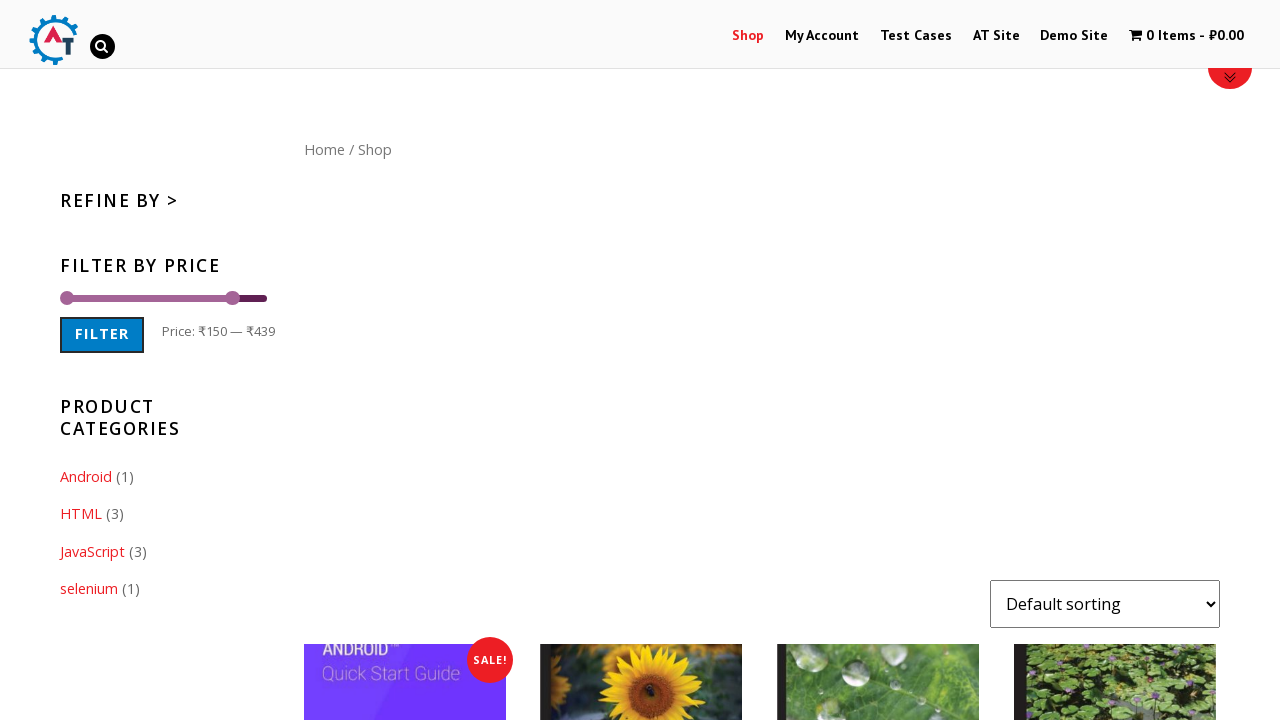

Released mouse button after dragging slider at (232, 298)
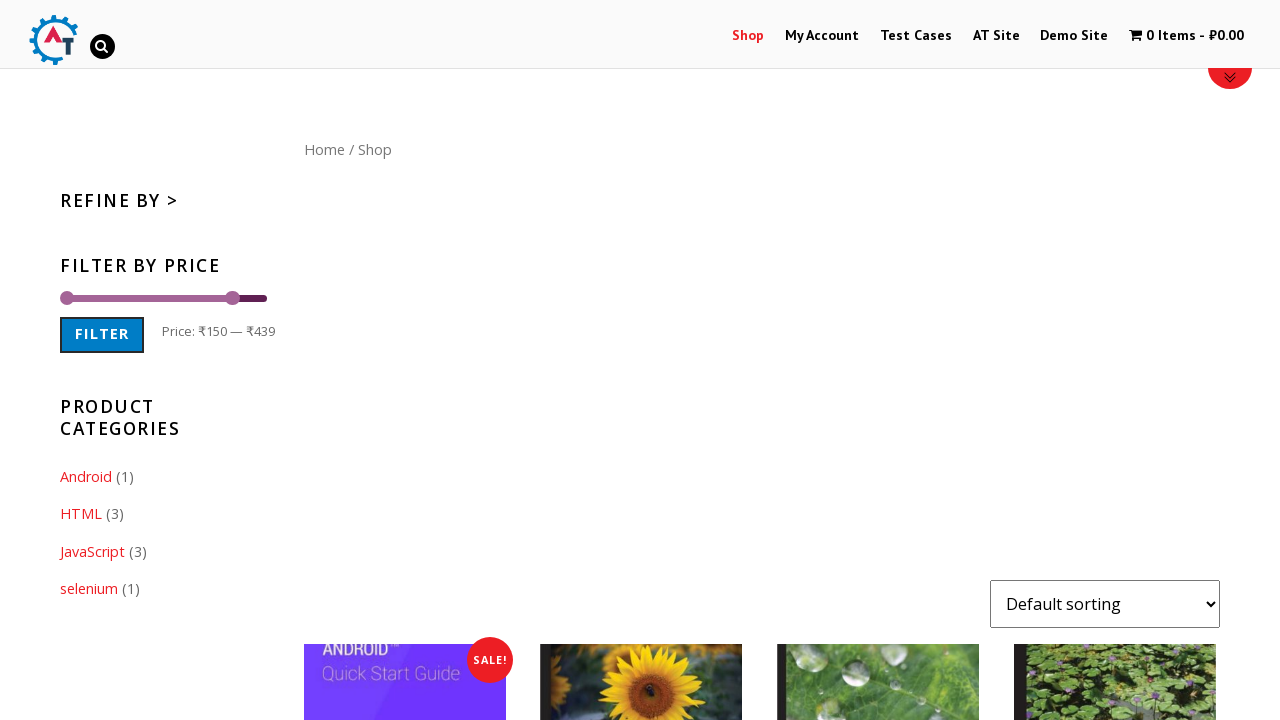

Clicked filter button to apply price range filter at (102, 335) on xpath=//*[@id='woocommerce_price_filter-2']/form/div/div[2]/button
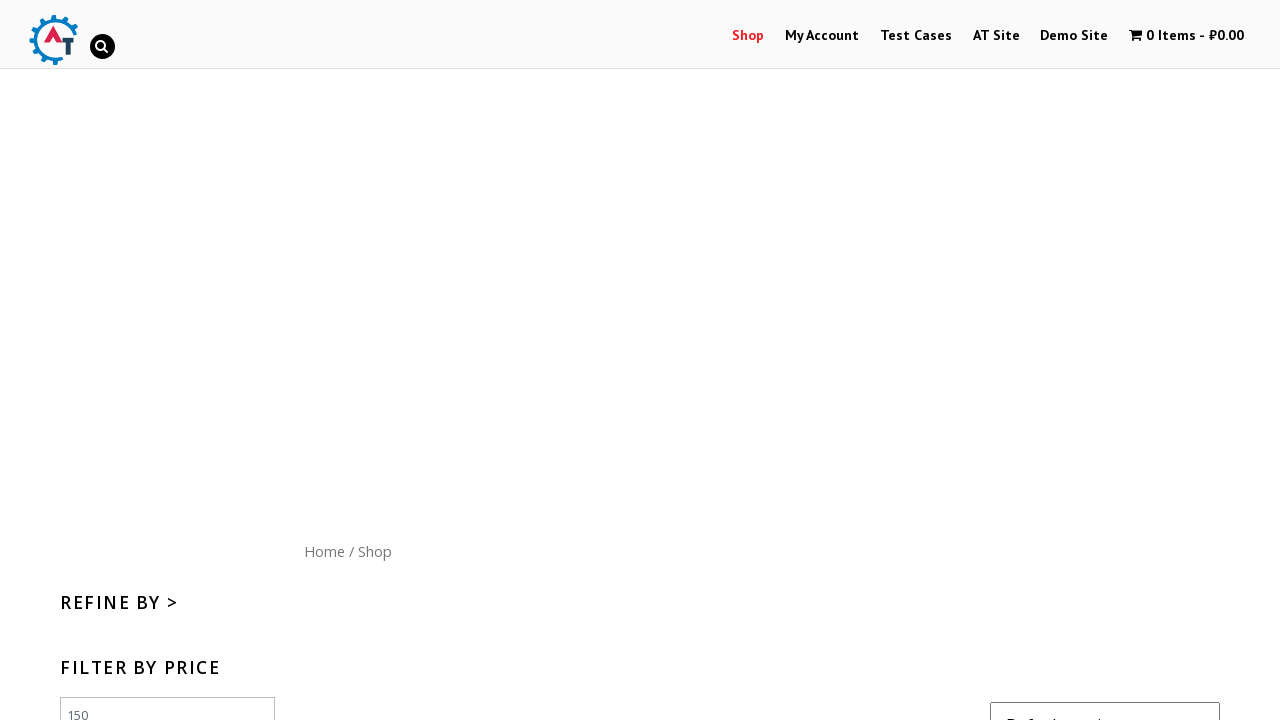

Filtered products loaded based on adjusted price range
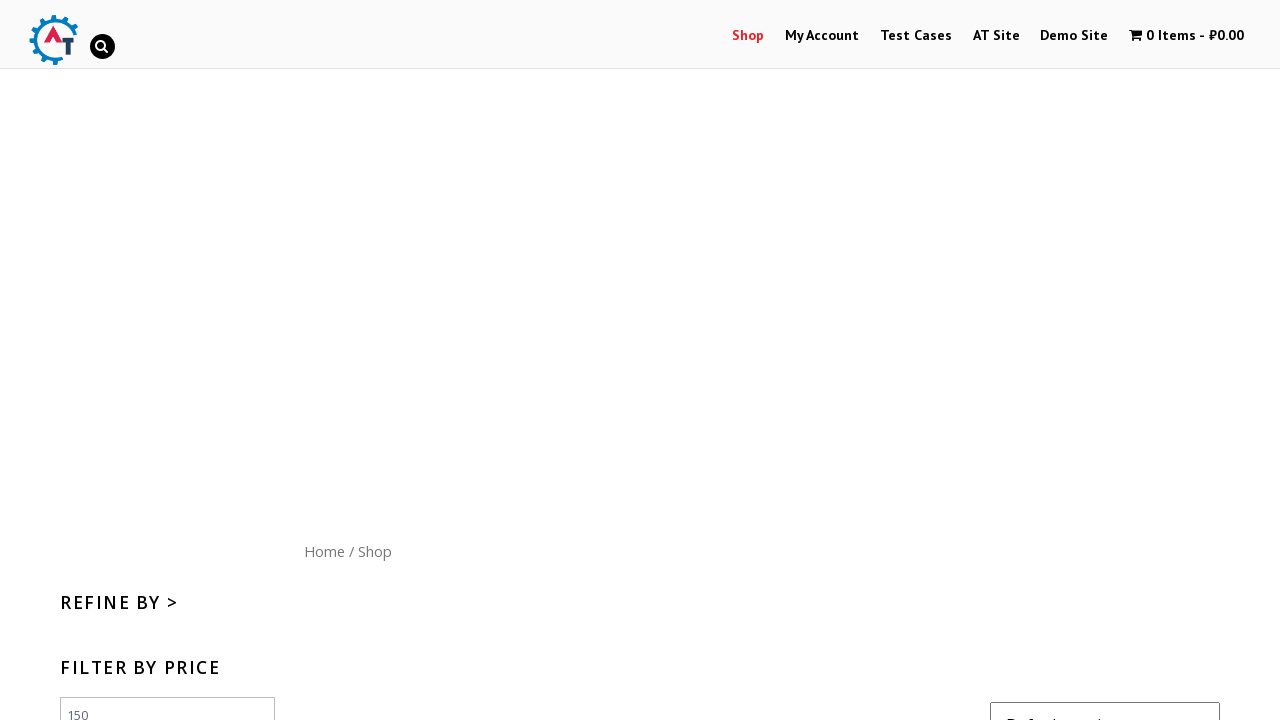

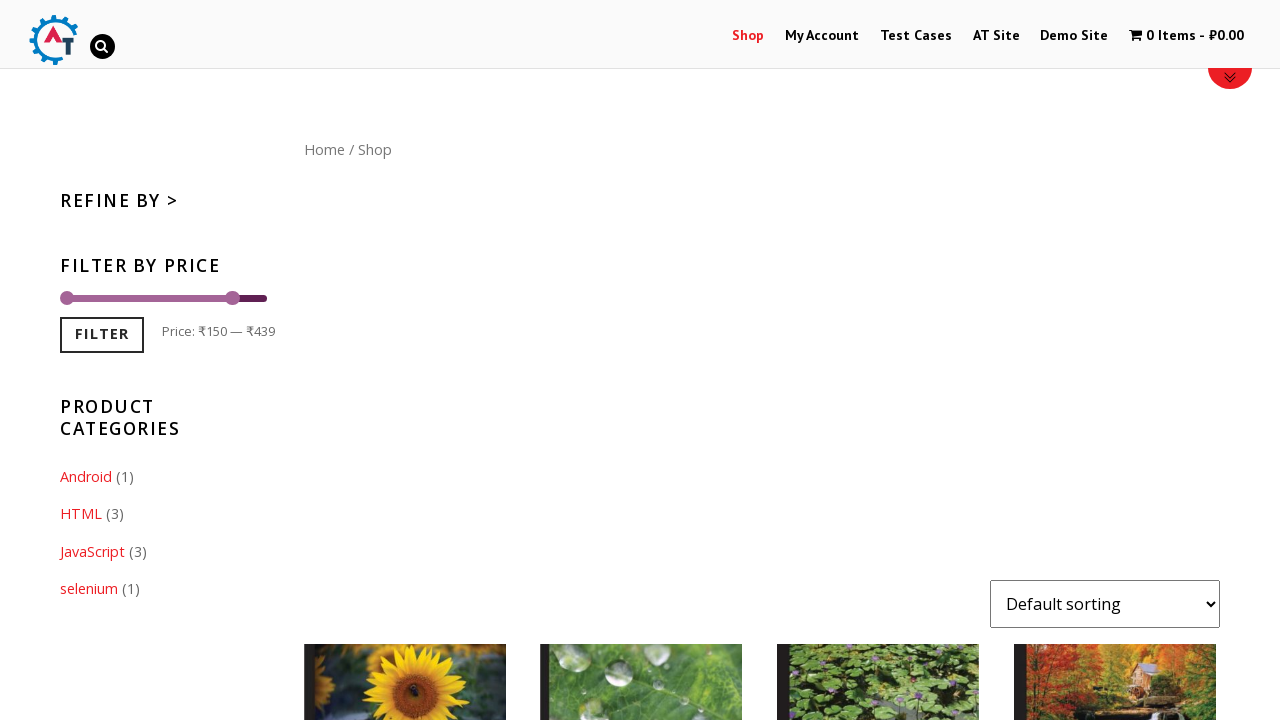